Tests iframe functionality by switching between frames and verifying content within each frame on demoqa.com.

Starting URL: https://demoqa.com

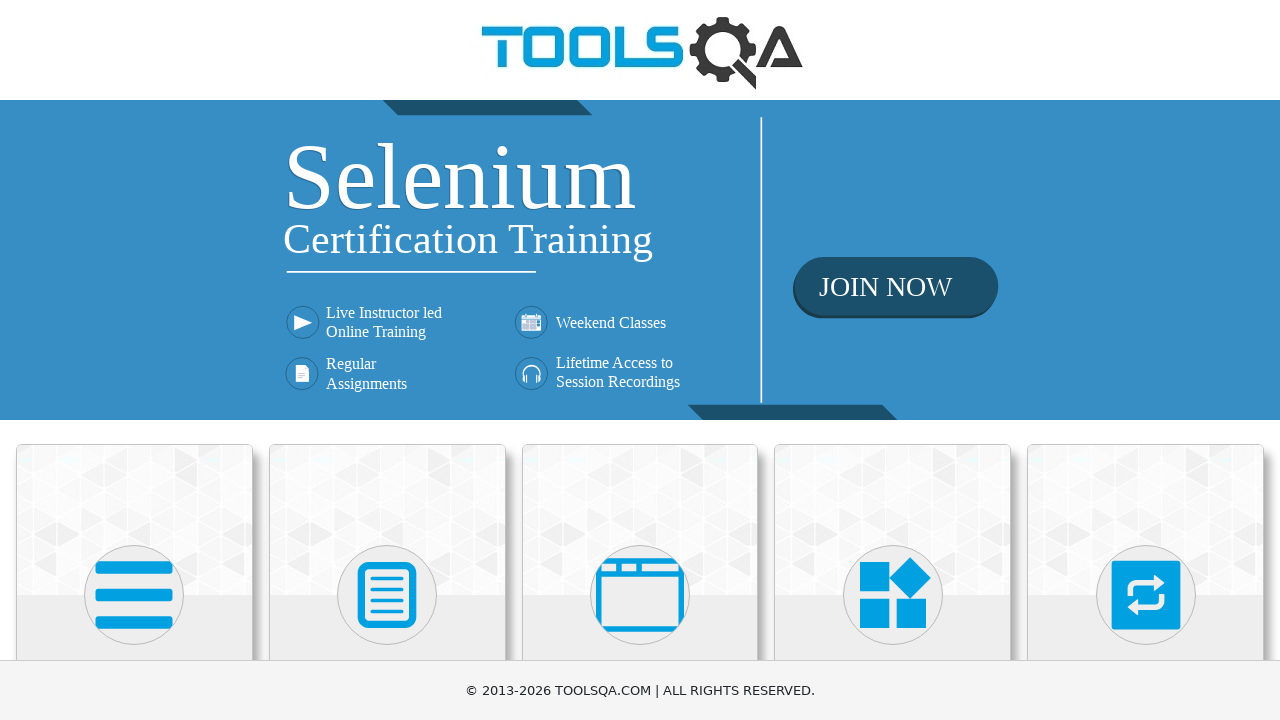

Clicked on 'Alerts, Frame & Windows' menu item at (640, 360) on text=Alerts, Frame & Windows
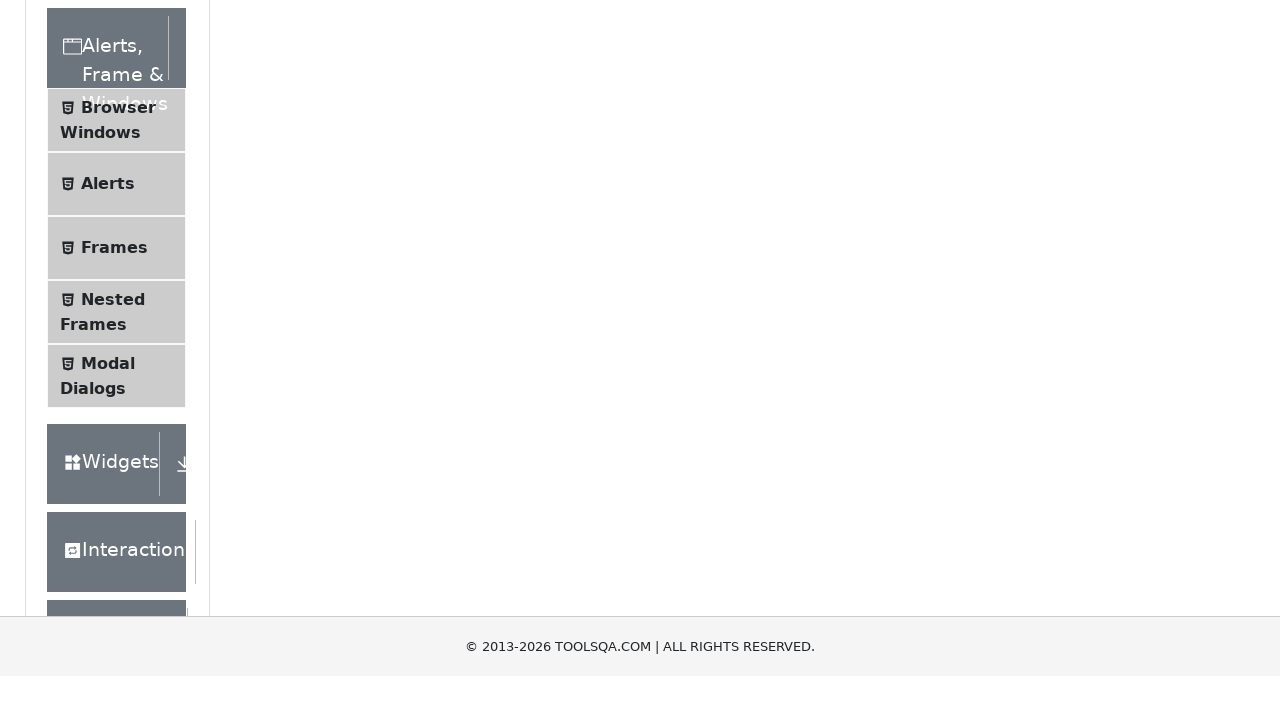

Scrolled down by 15% of page height
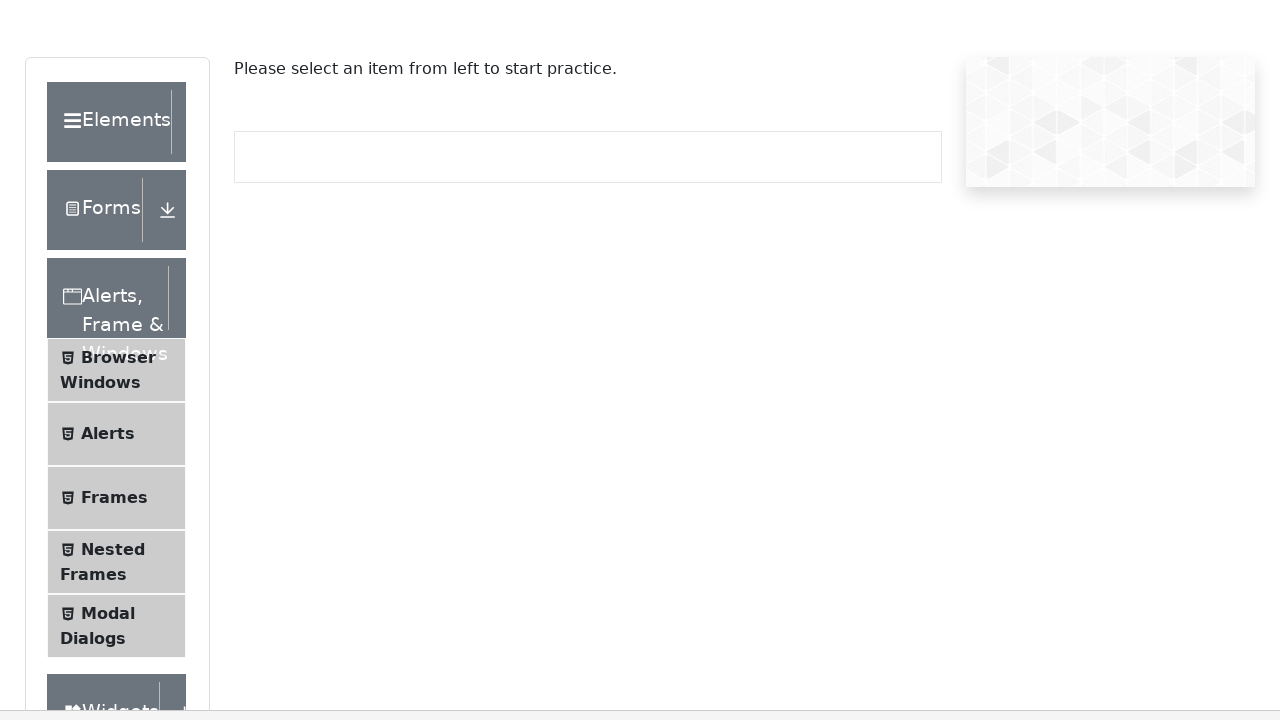

Clicked on 'Frames' menu item at (114, 396) on text=Frames
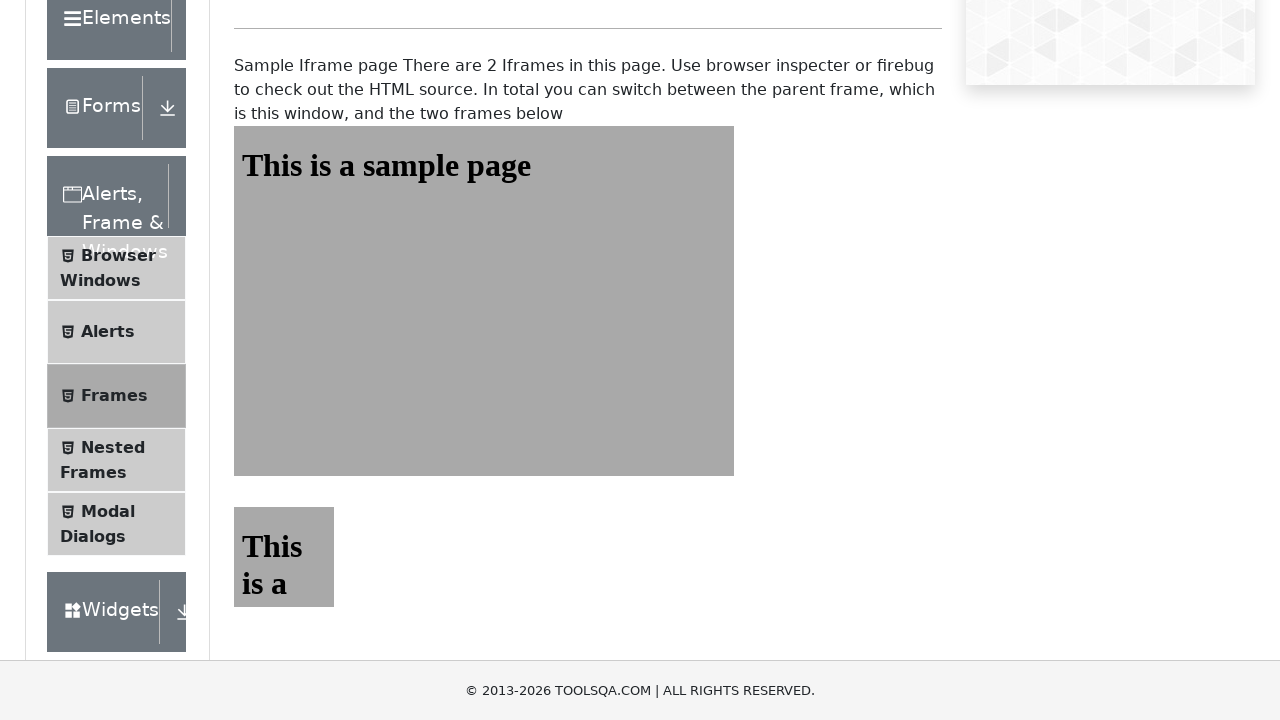

Verified 'Frames' section title is loaded
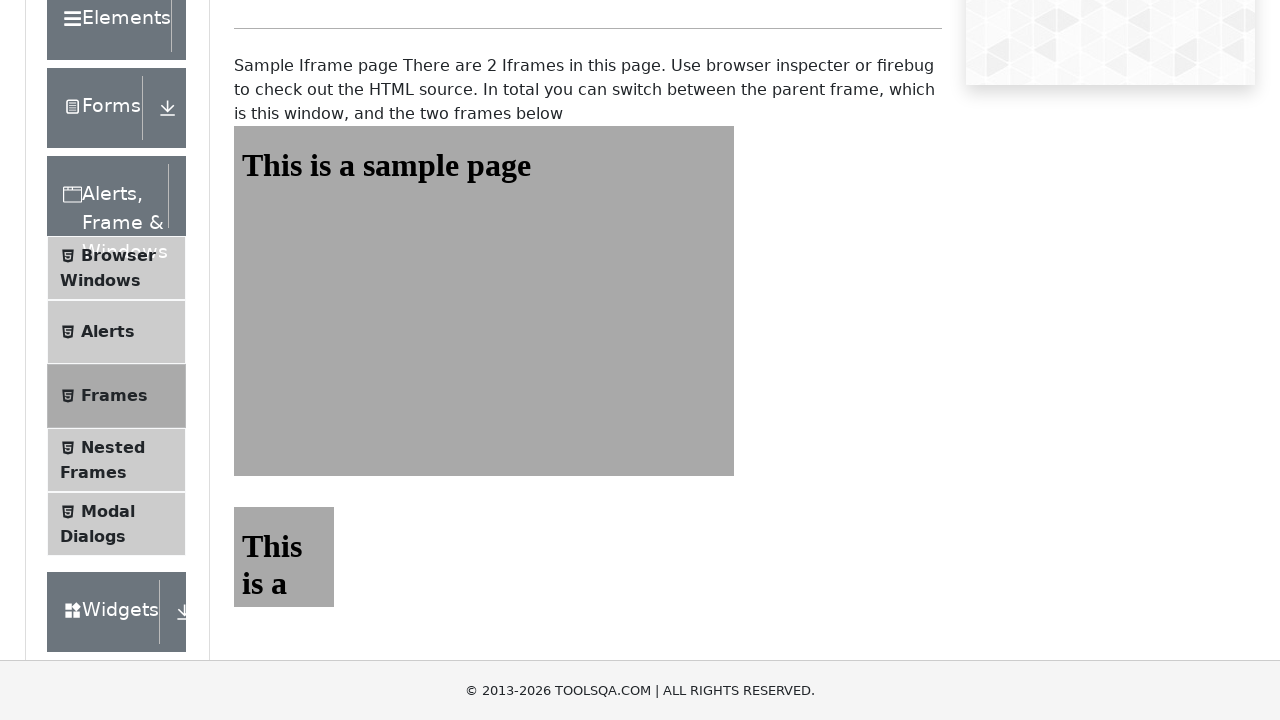

Scrolled down by 20% of page height
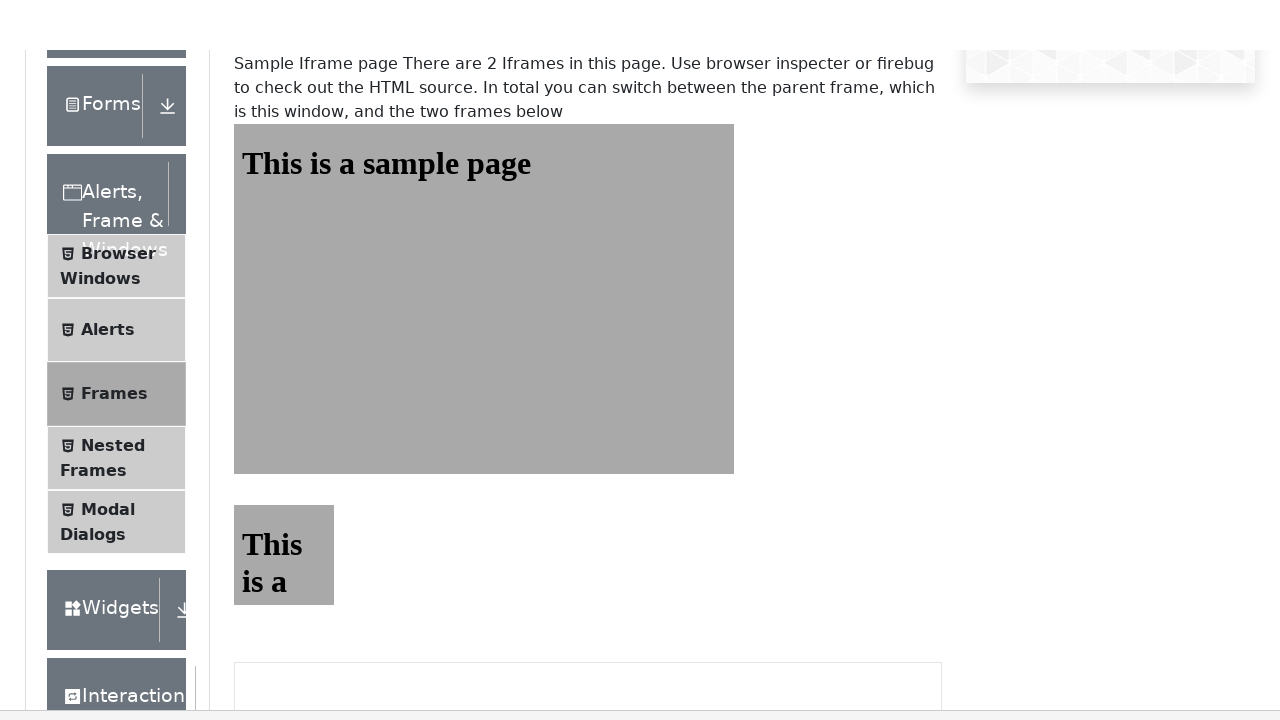

Located and waited for iframe1 sample heading element
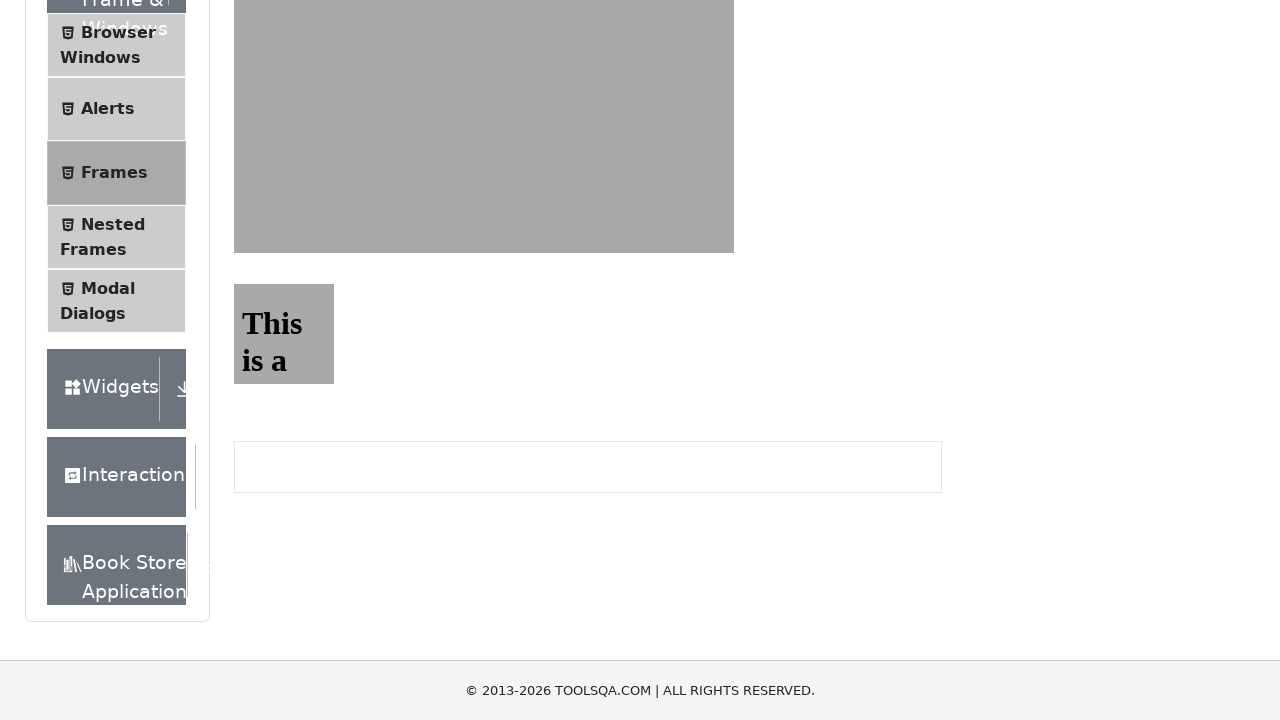

Verified iframe1 contains expected text 'This is a sample page'
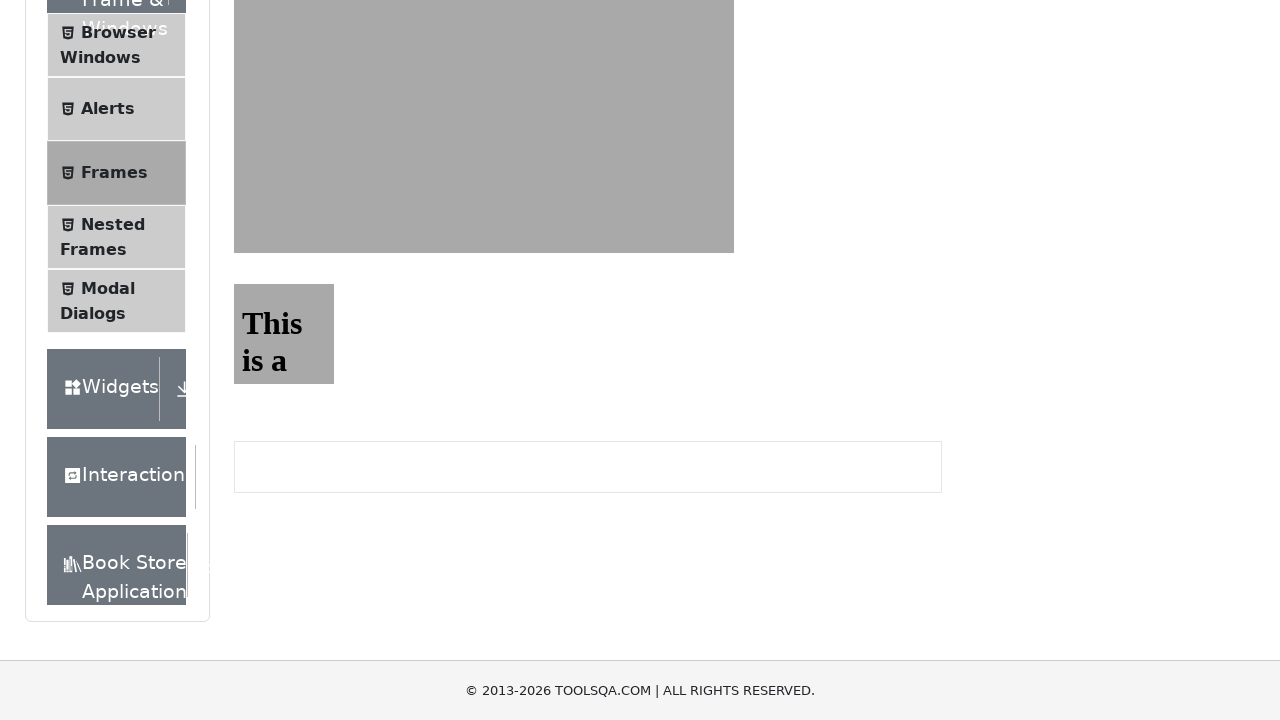

Scrolled down by additional 20% of page height
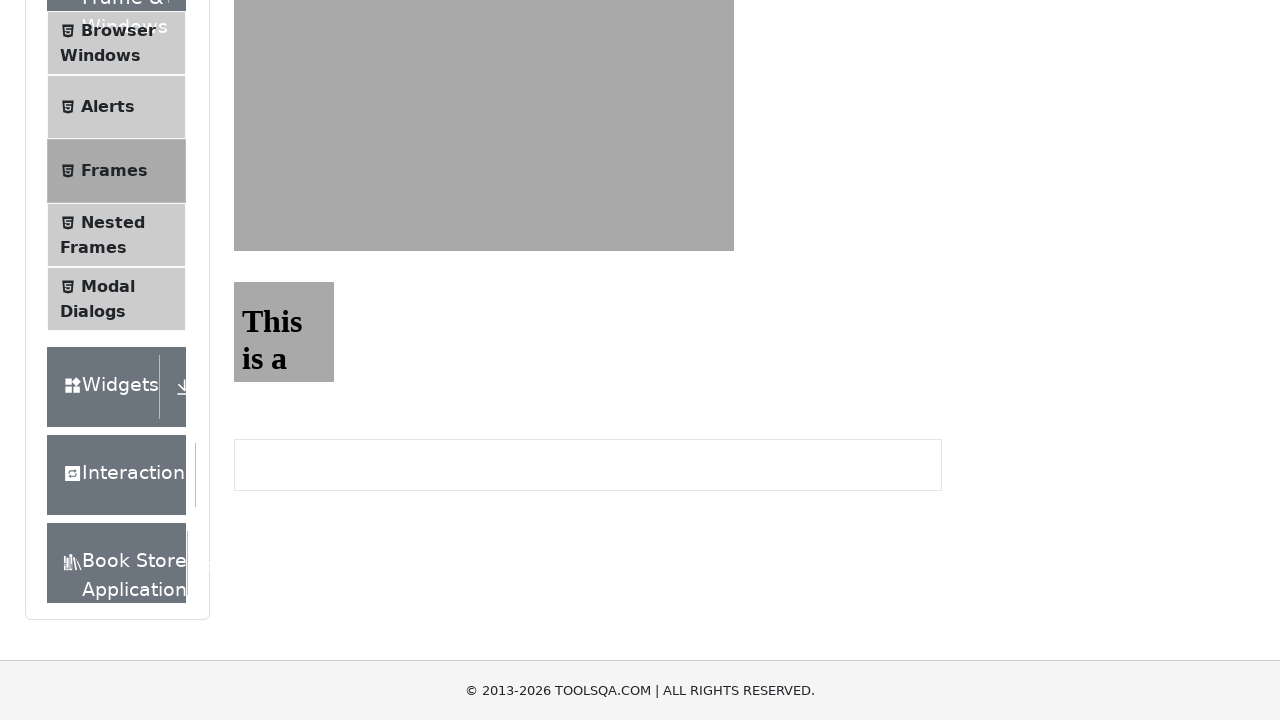

Located and waited for iframe2 sample heading element
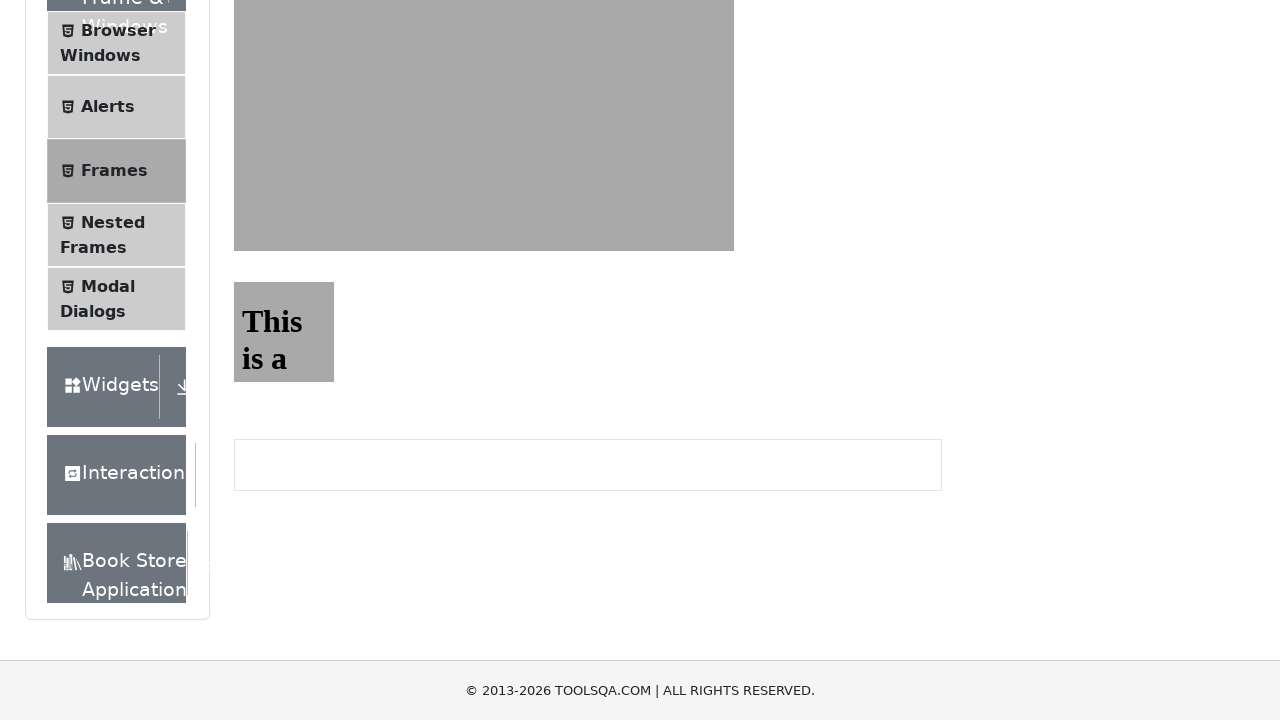

Verified iframe2 contains expected text 'This is a sample page'
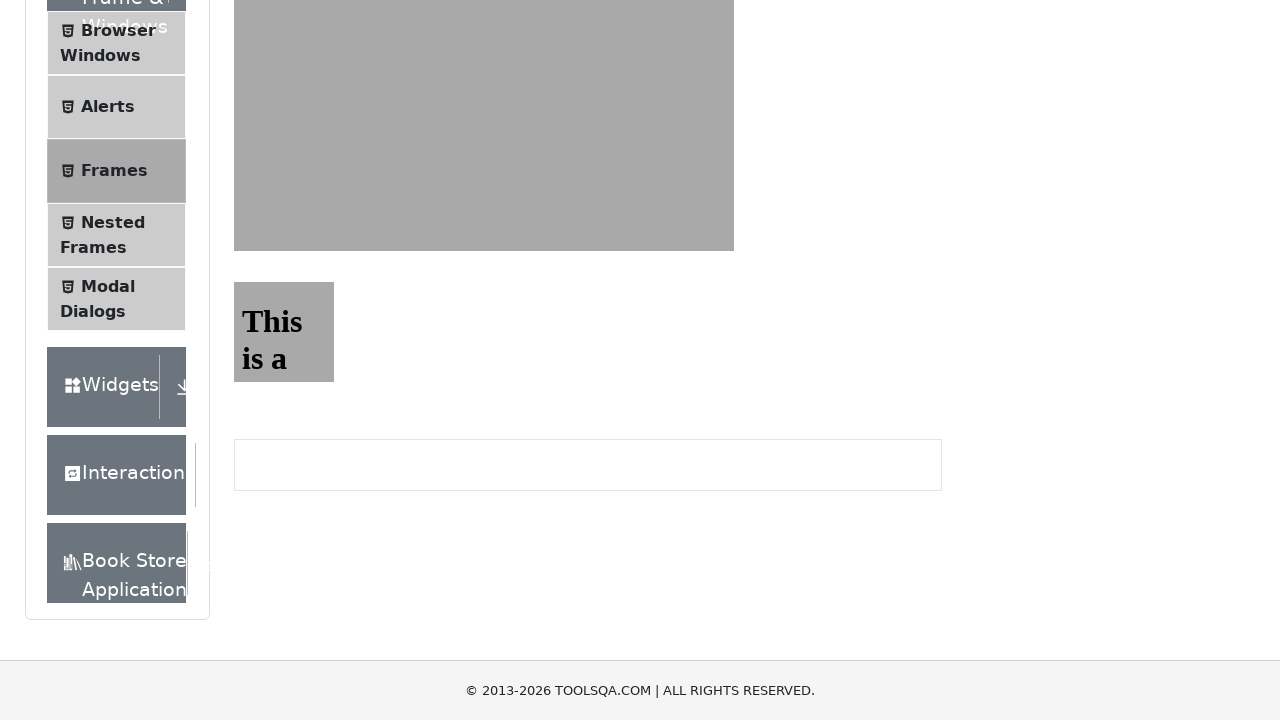

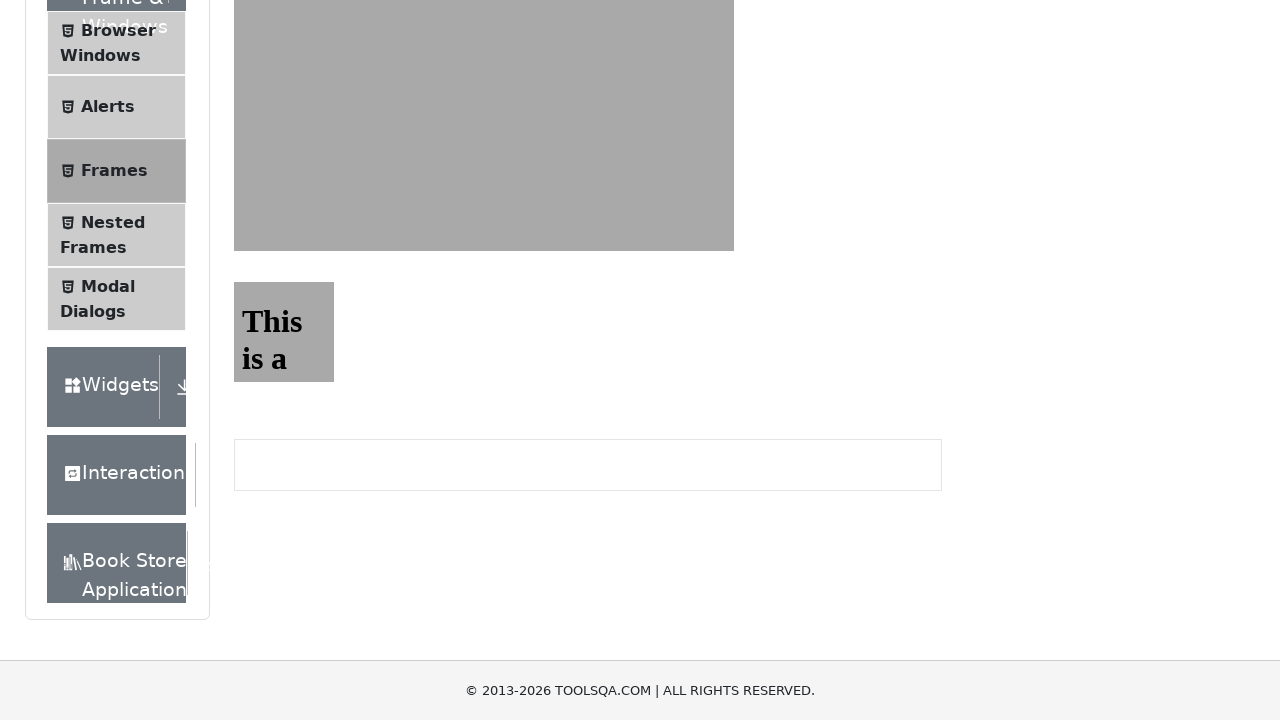